Tests MailChimp signup password validation by entering various password combinations and checking validation messages

Starting URL: https://login.mailchimp.com/signup/

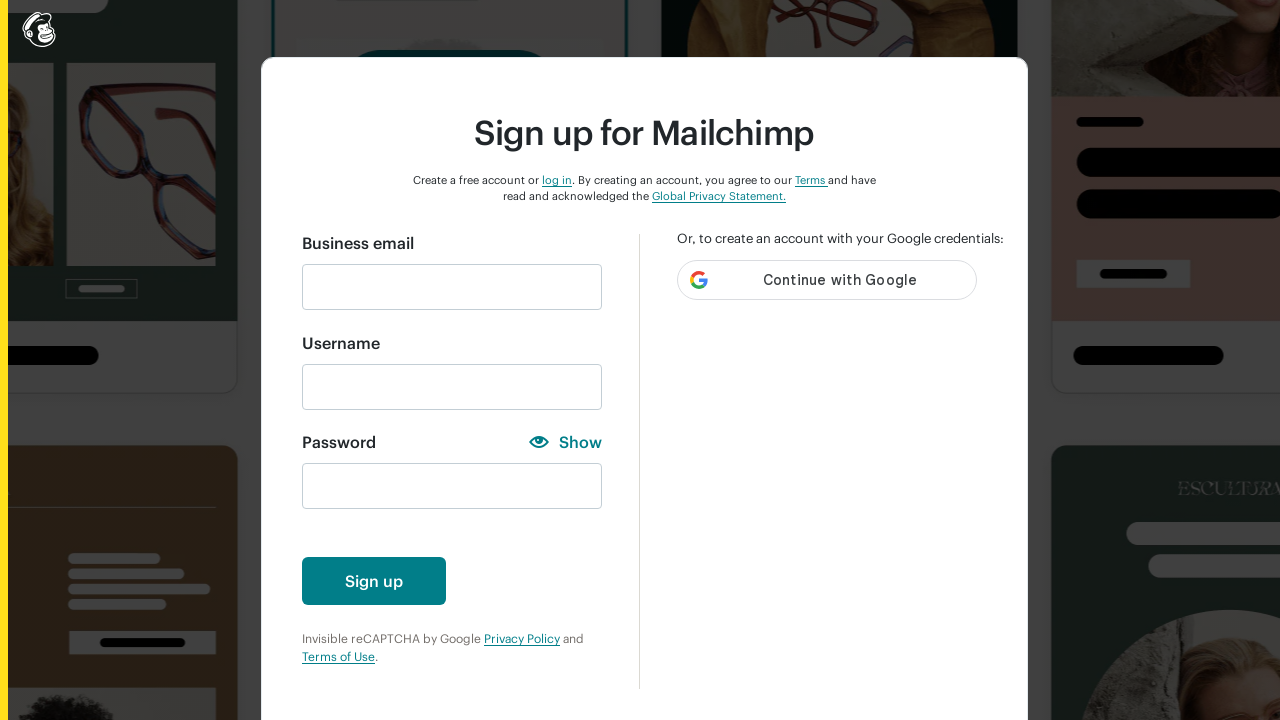

Filled email field with 'motcanhcay@gmail.com' on #email
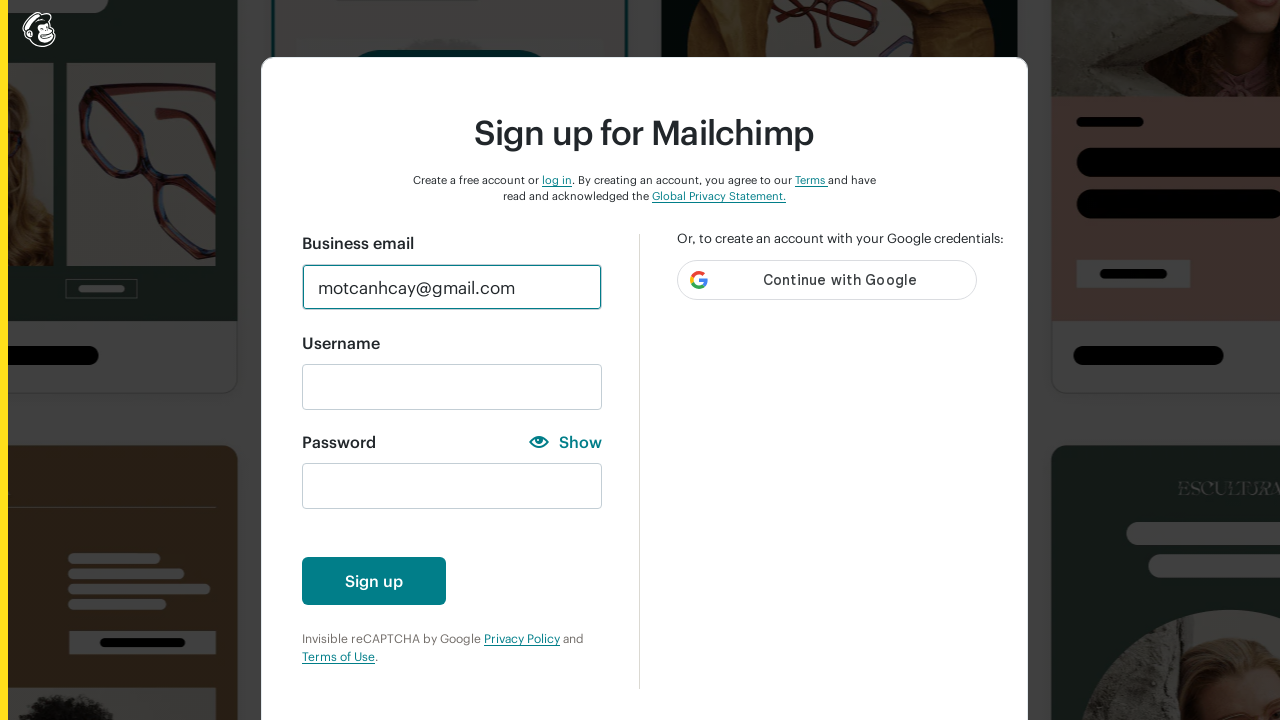

Clicked password field to focus at (452, 486) on #new_password
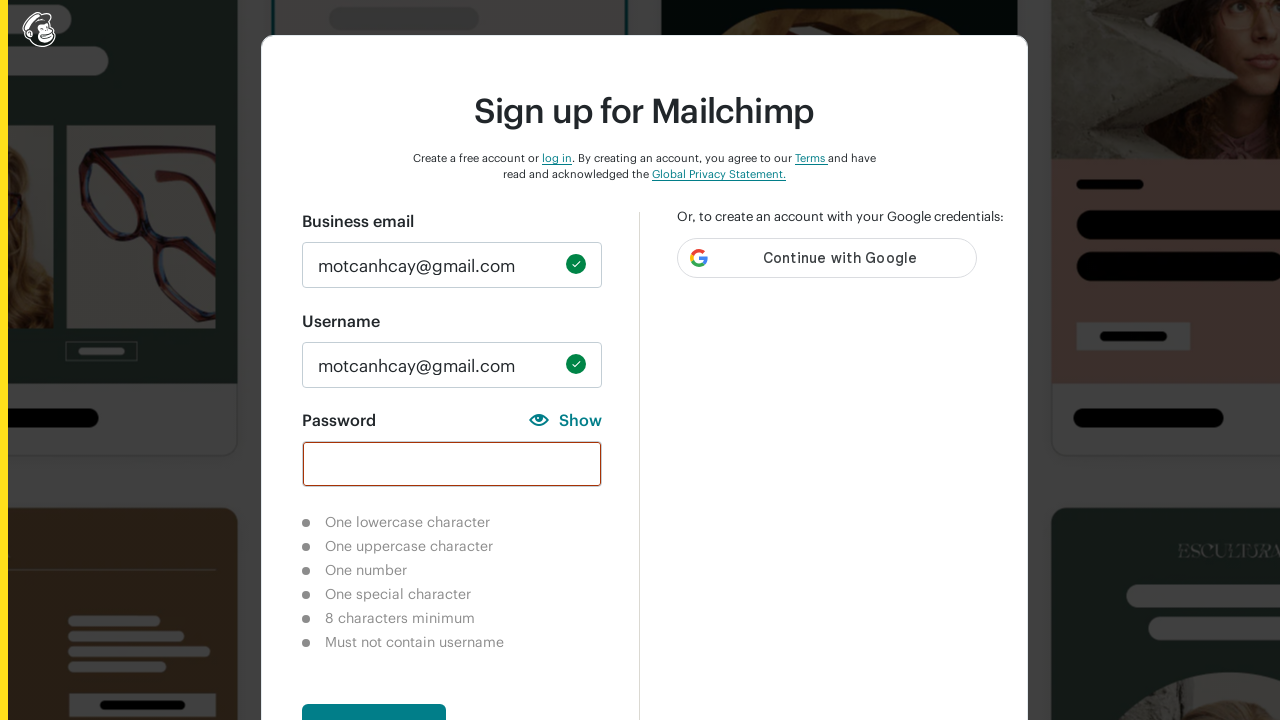

Scrolled to password validation messages
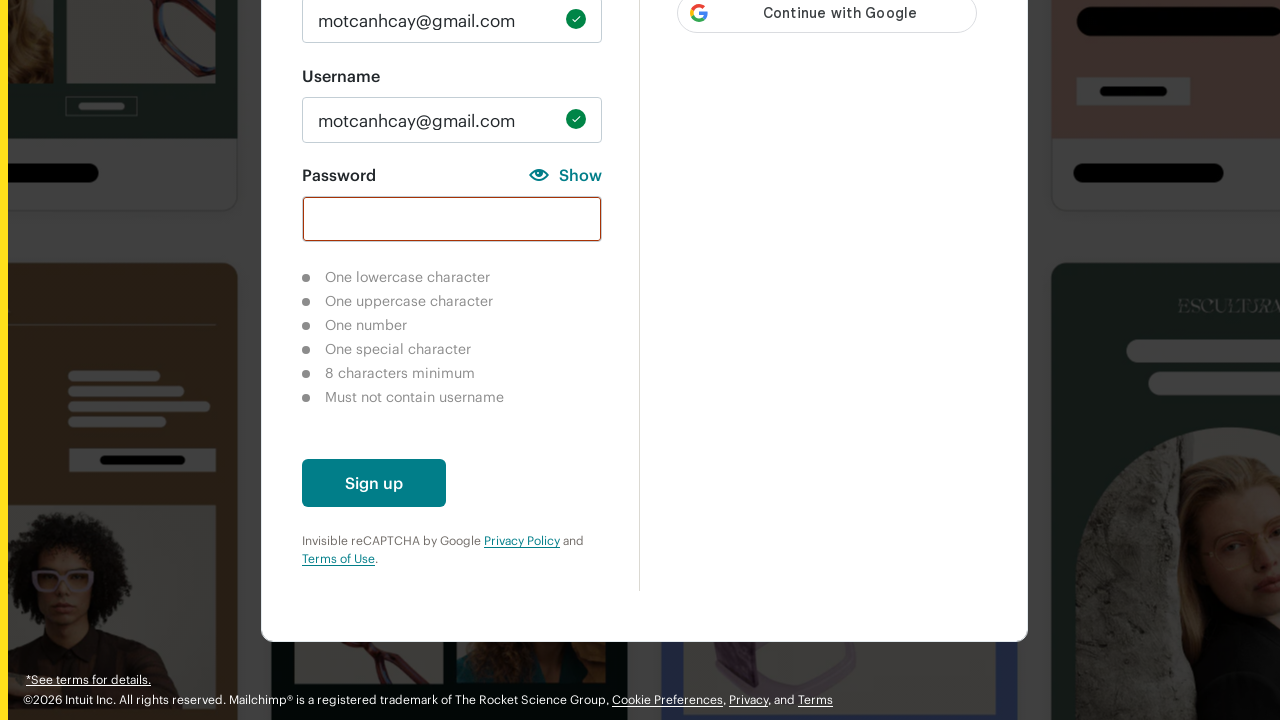

Tested empty password validation on #new_password
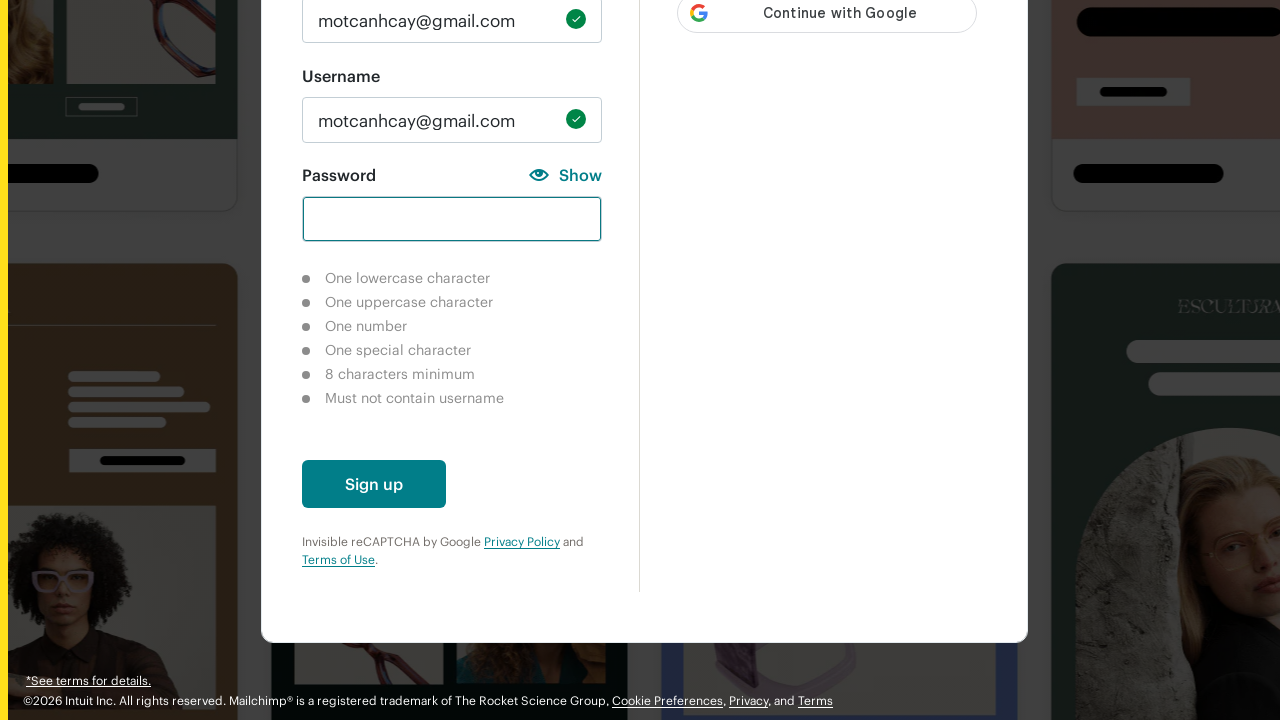

Tested lowercase-only password validation on #new_password
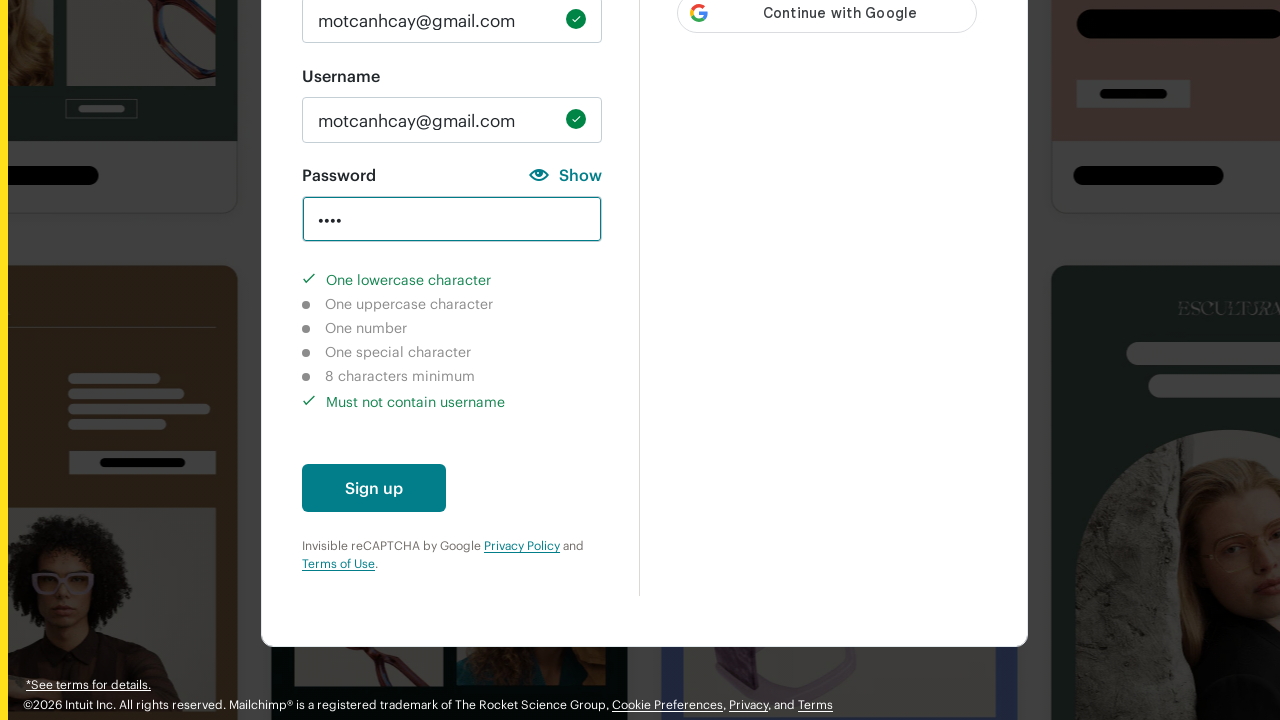

Tested uppercase-only password validation on #new_password
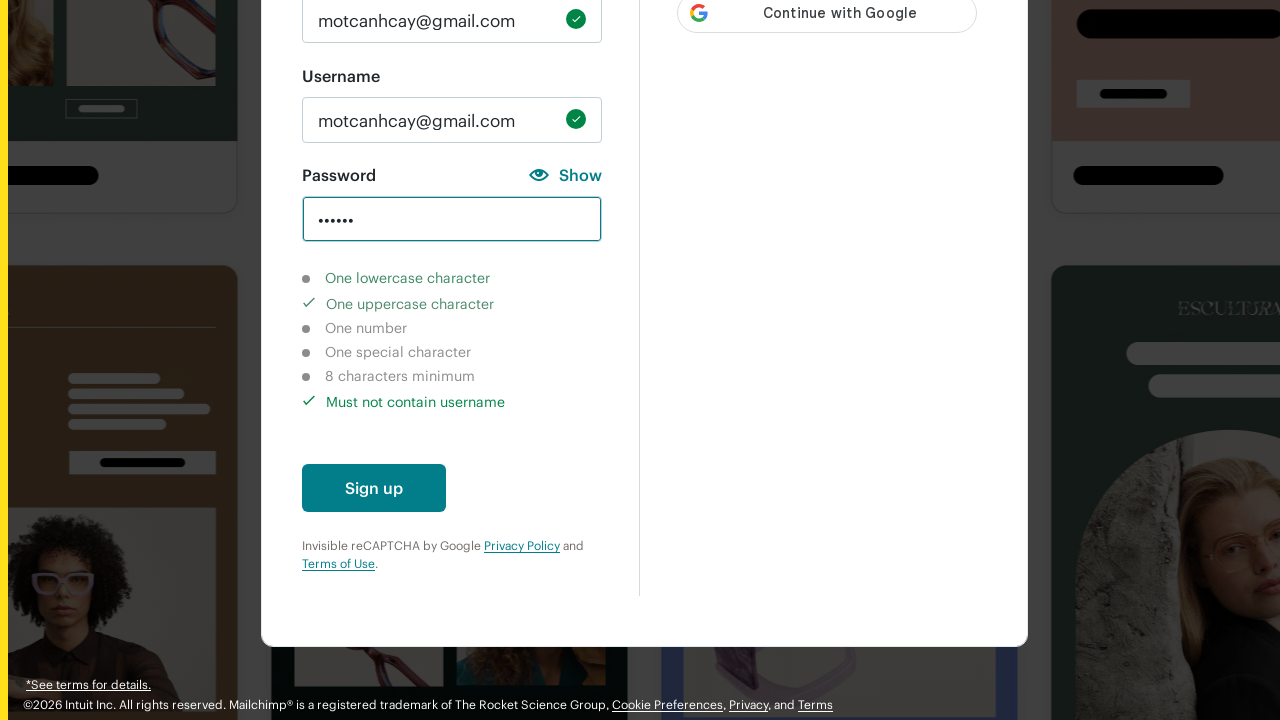

Tested special-characters-only password validation on #new_password
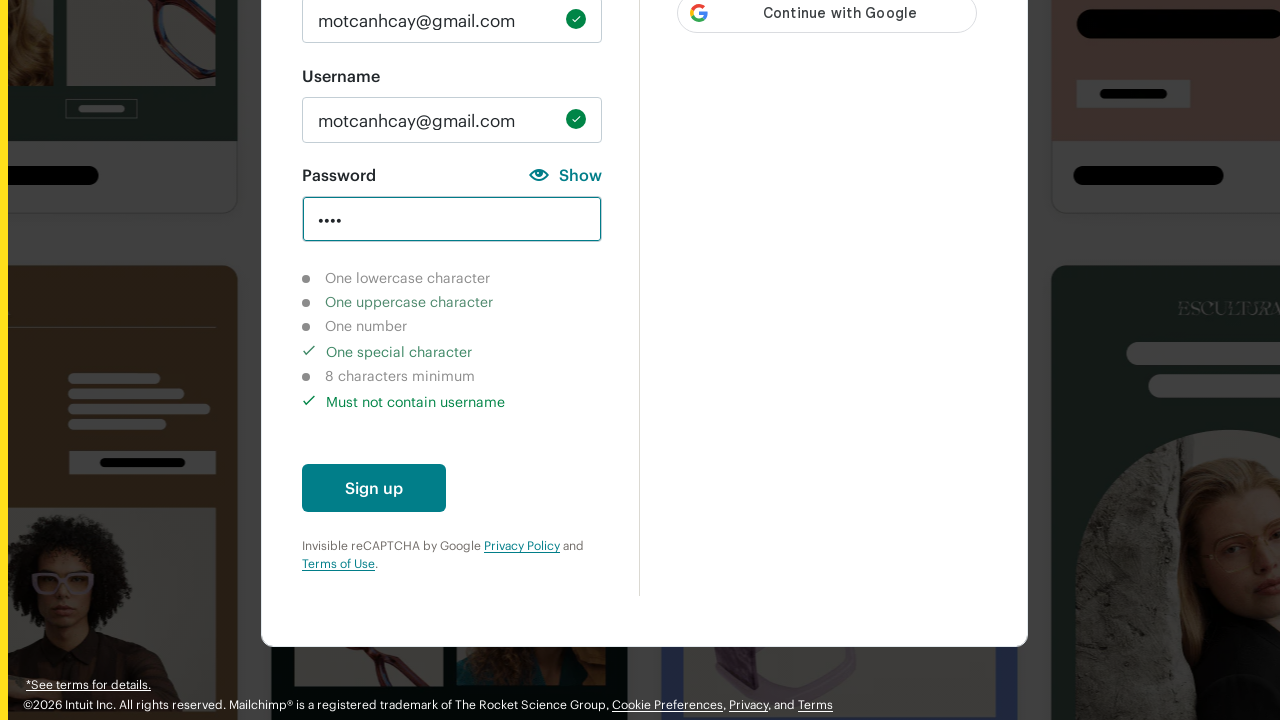

Tested numbers-only password validation on #new_password
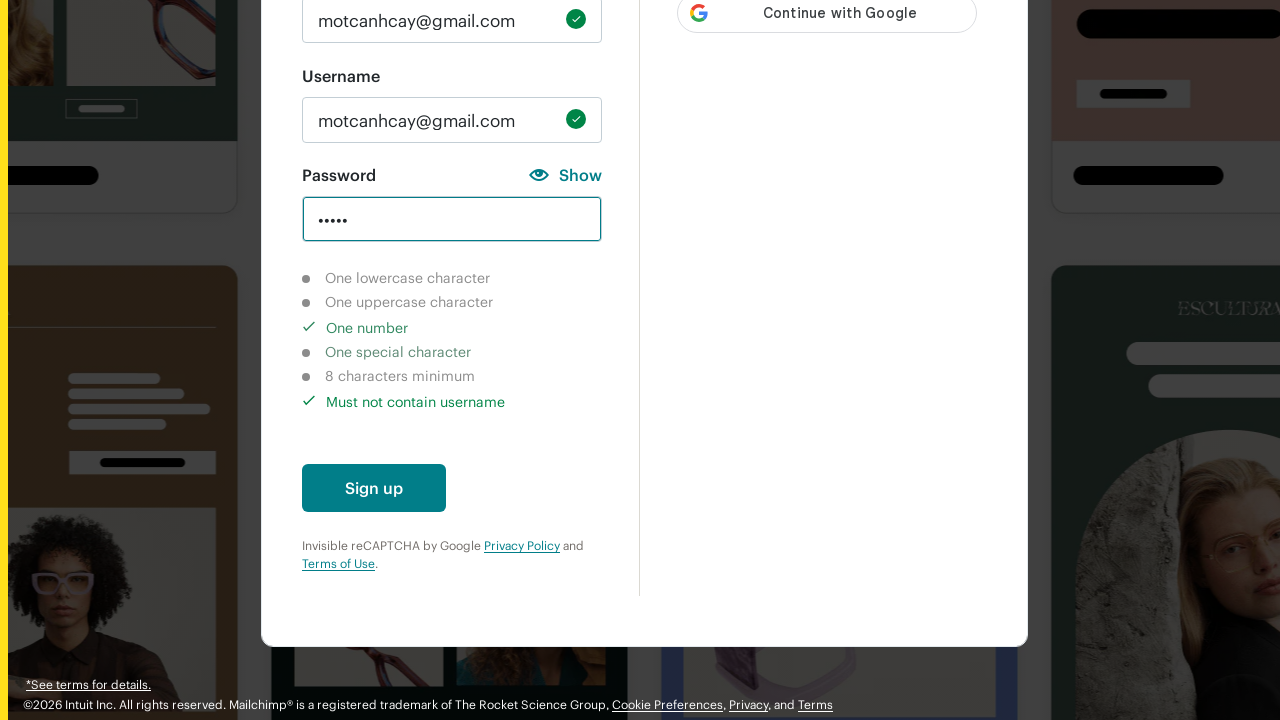

Tested 8+ character password with mixed case validation on #new_password
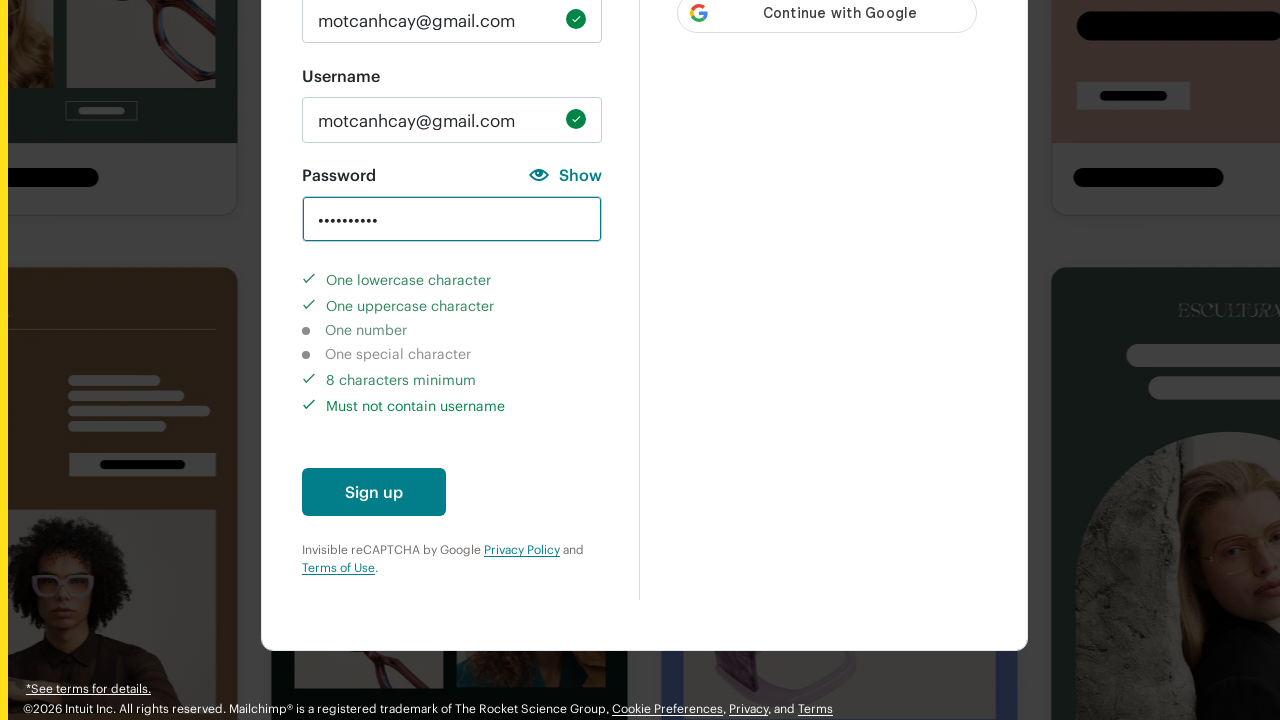

Tested password matching username email - should fail validation on #new_password
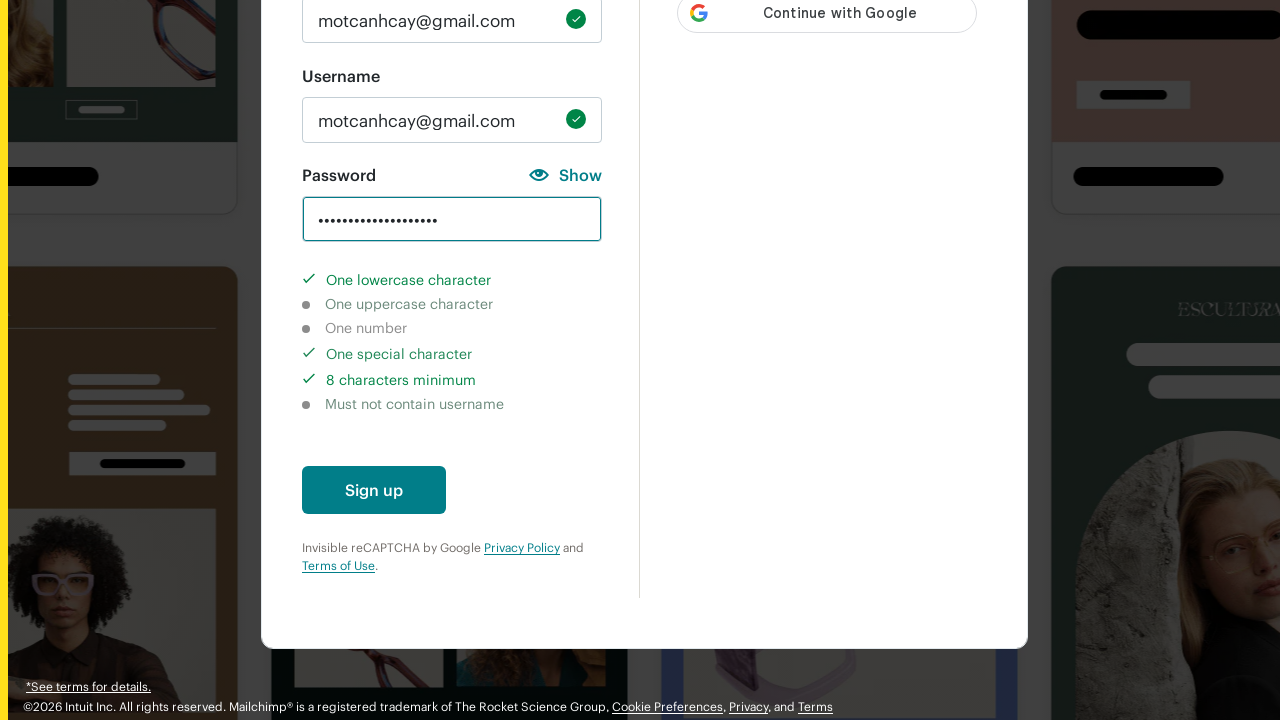

Tested valid password 'Test@123456' with all required criteria on #new_password
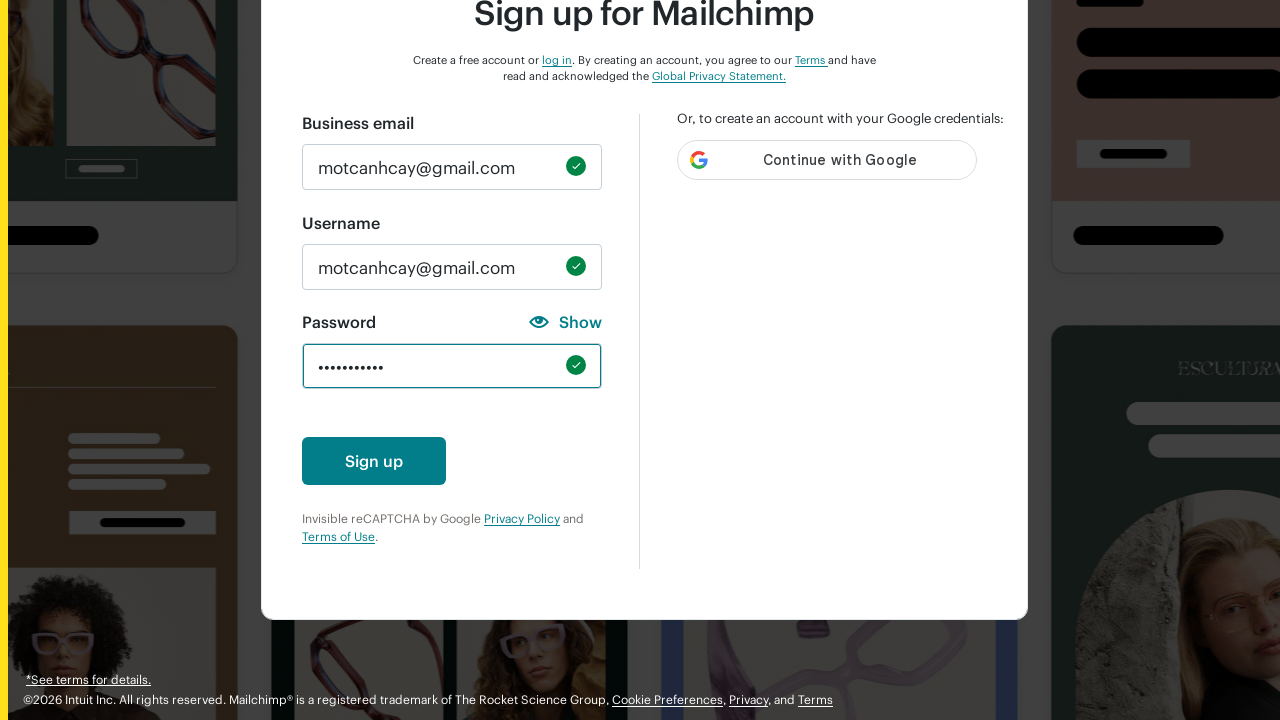

Waited for password validation to complete
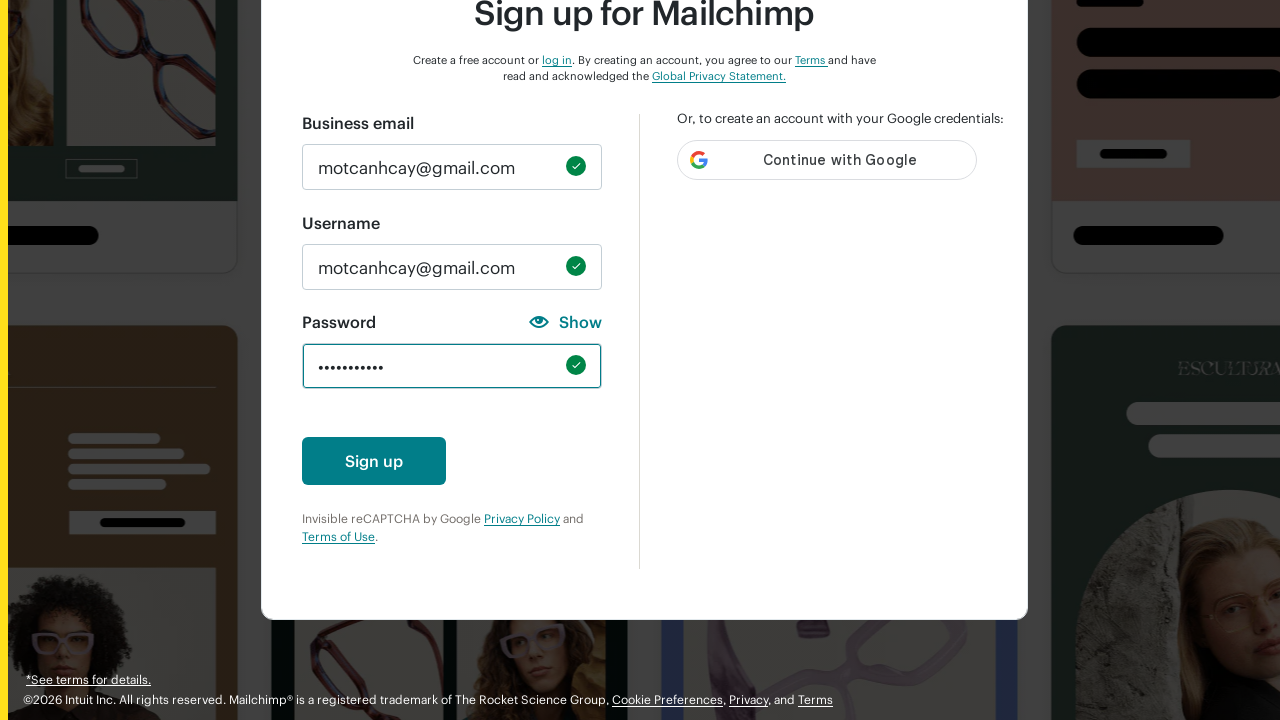

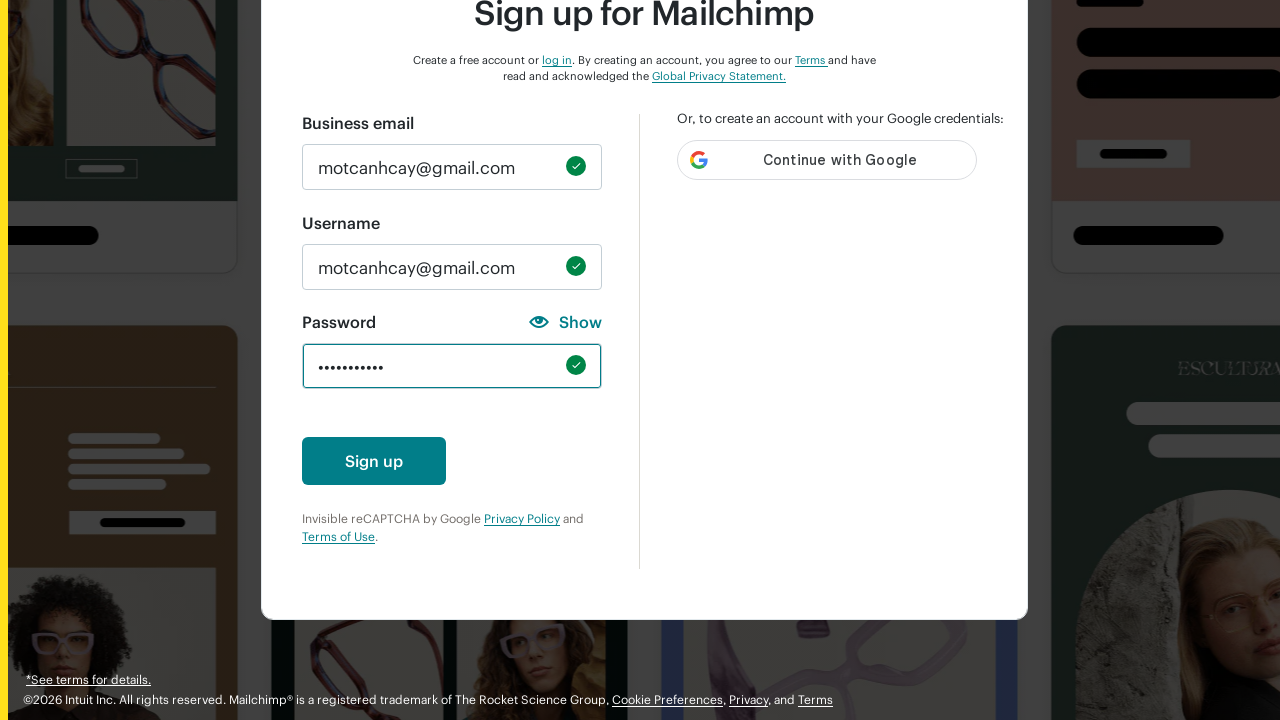